Navigates to ss.lv classified ads site, clicks on the cars category, and verifies car brand links are displayed

Starting URL: http://ss.lv

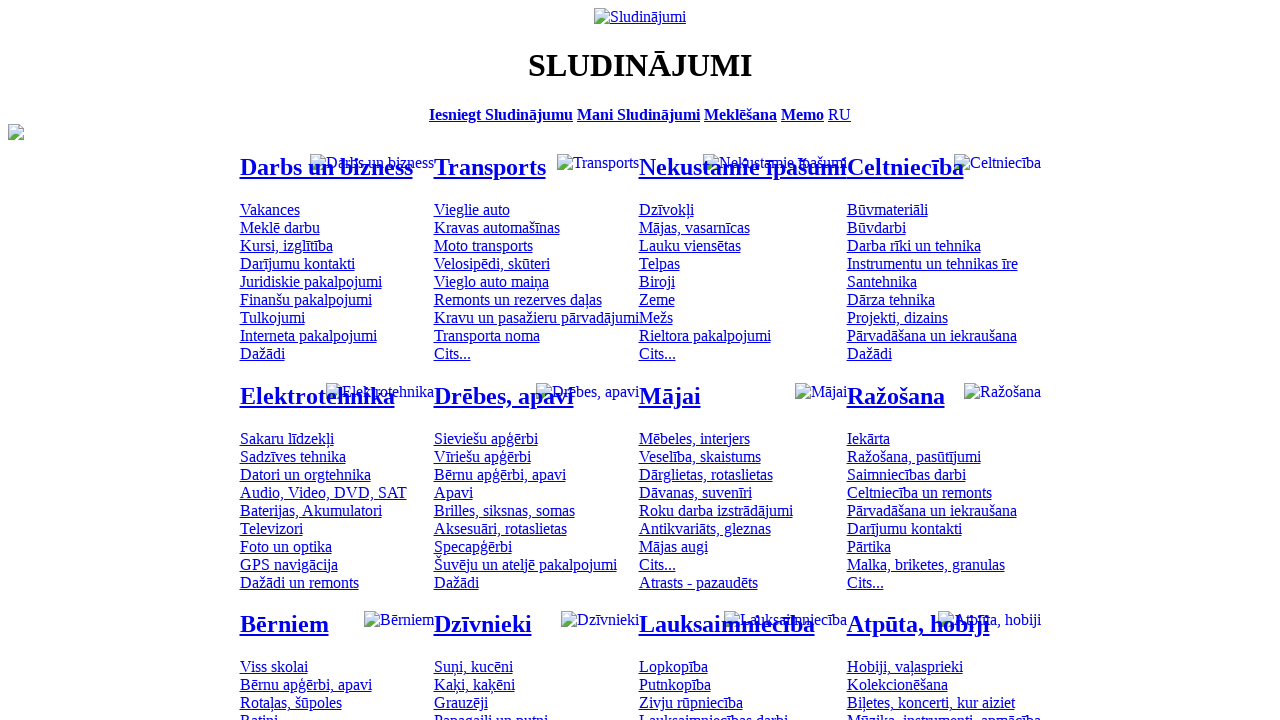

Clicked on 'Vieglie auto' (Cars) category link at (472, 209) on #mtd_97
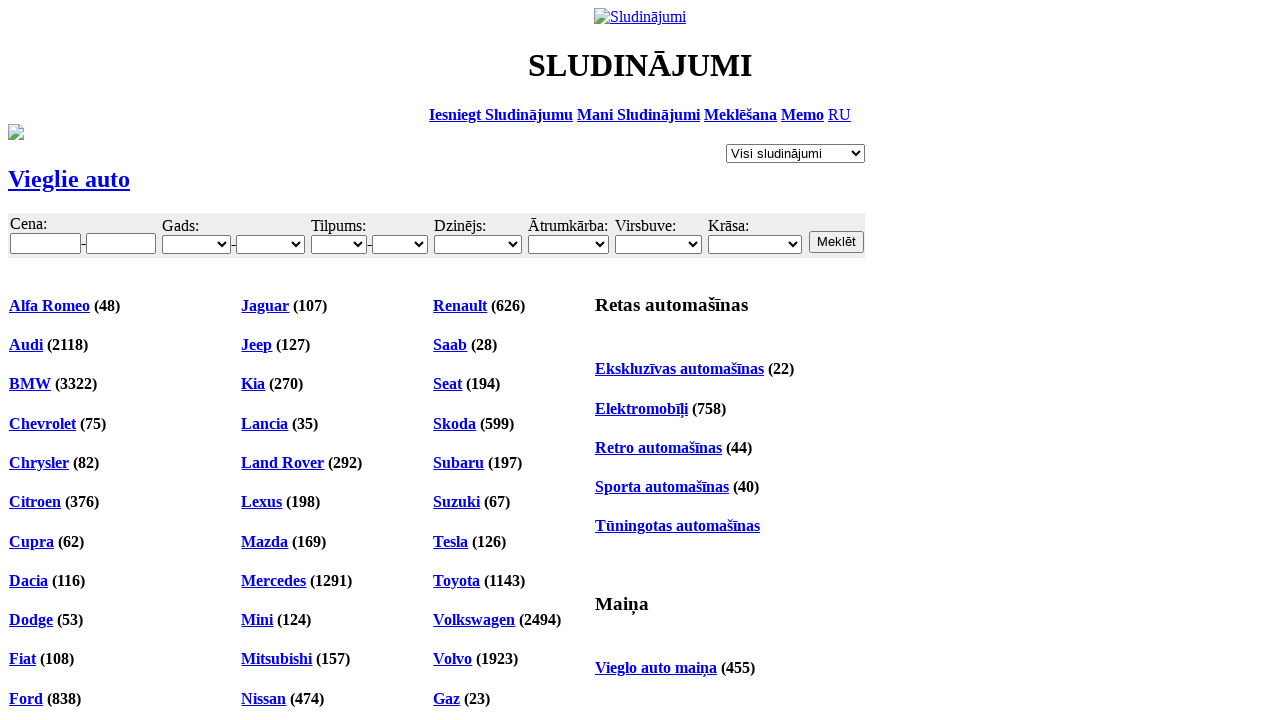

Waited for car brand links to load
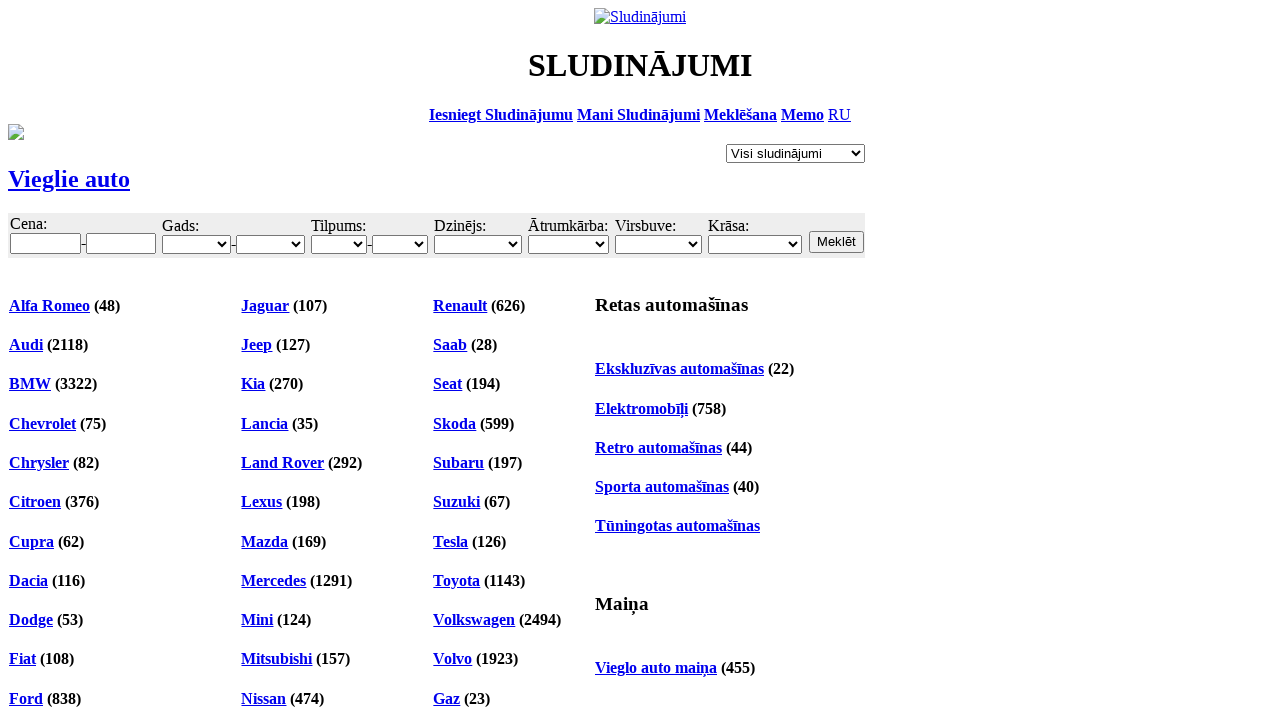

Retrieved all car brand links from the page
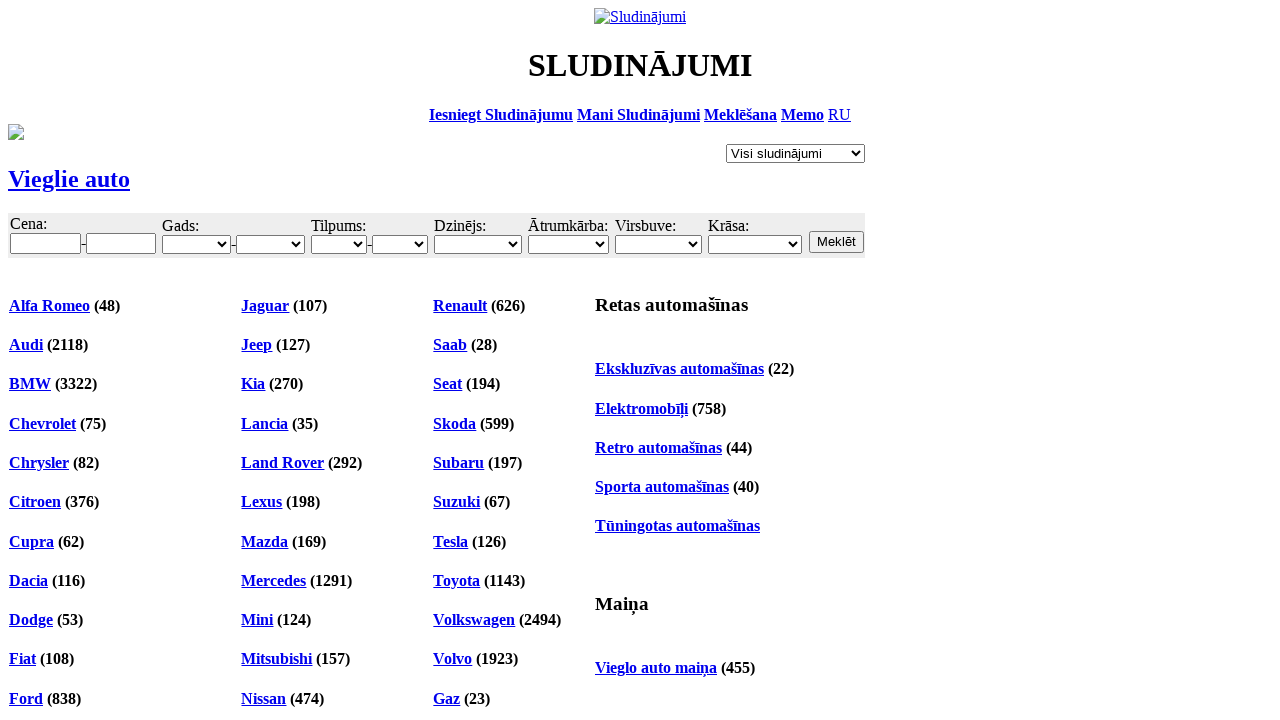

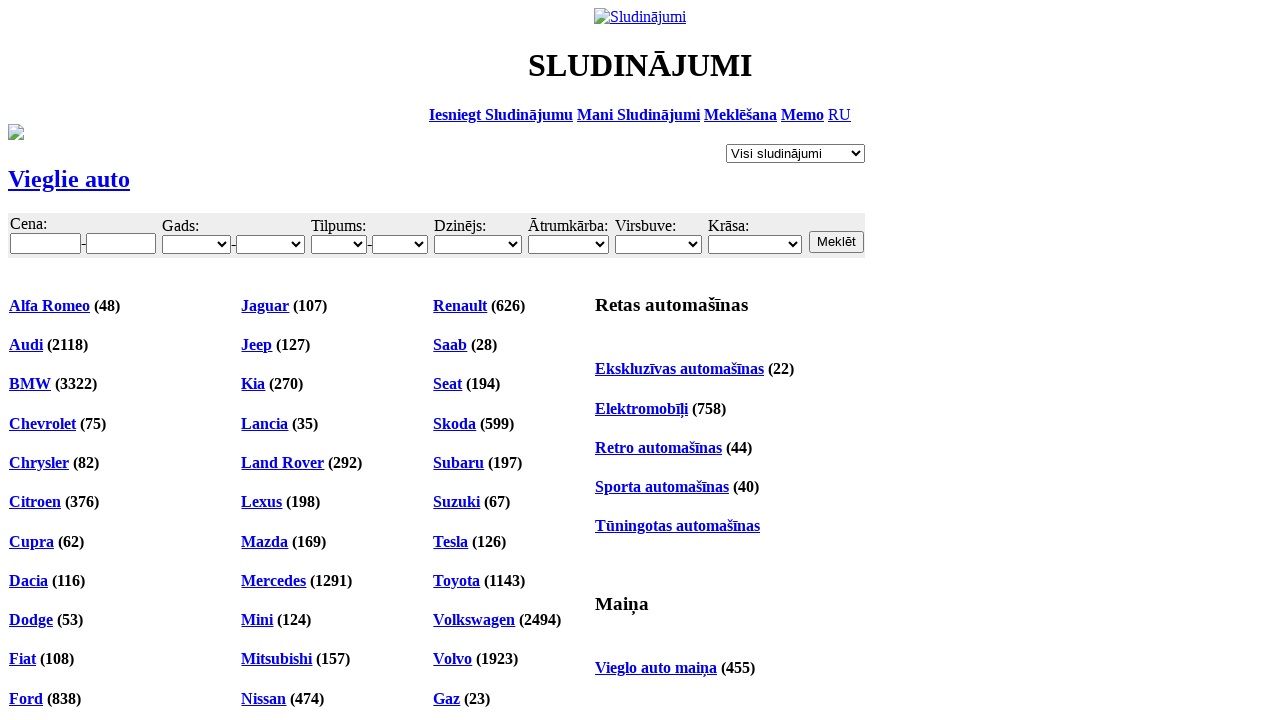